Tests a text box form by filling in full name, email, current address, and permanent address fields, then submitting the form and verifying the output is displayed.

Starting URL: https://demoqa.com/text-box

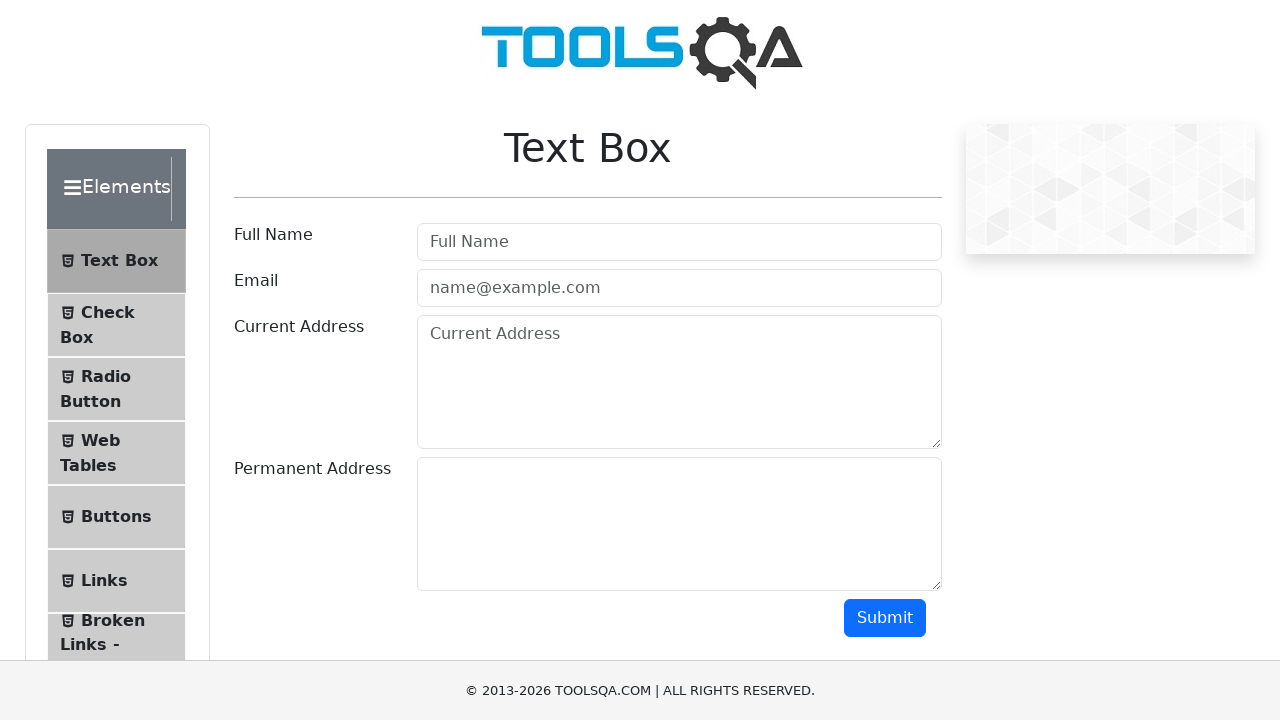

Filled Full Name field with 'John Anderson' on #userName
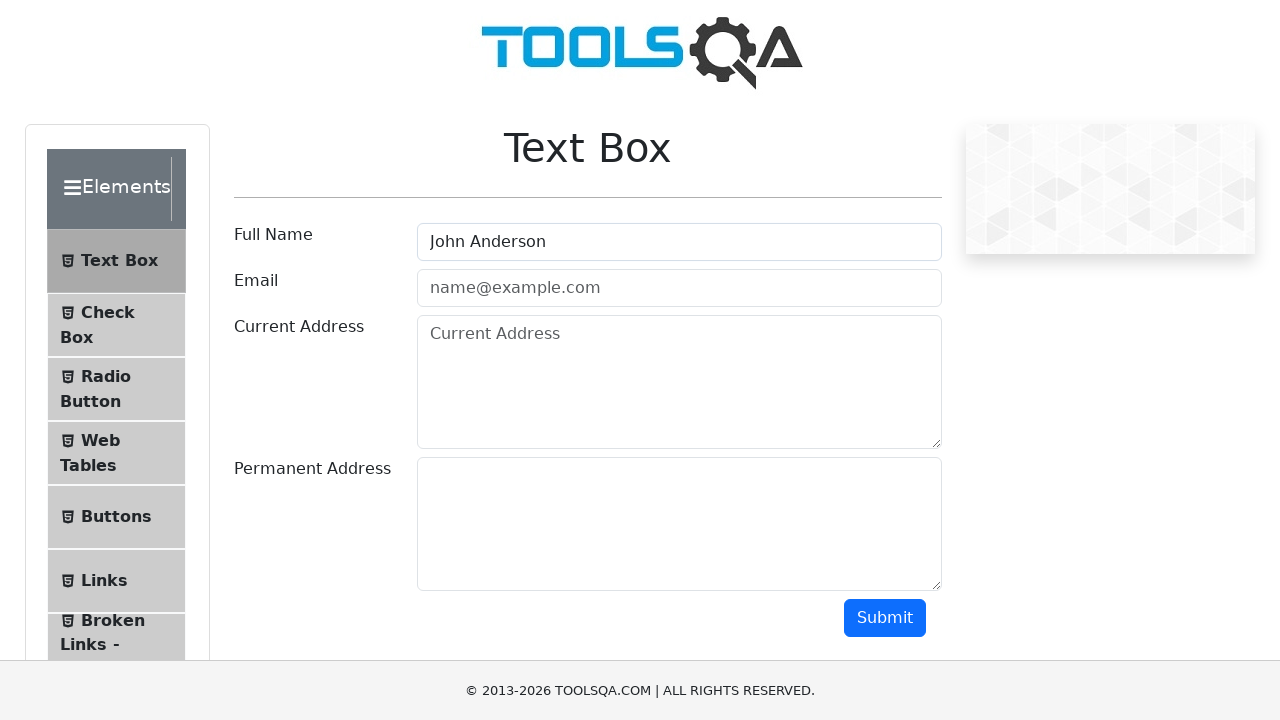

Filled Email field with 'john.anderson@testmail.com' on #userEmail
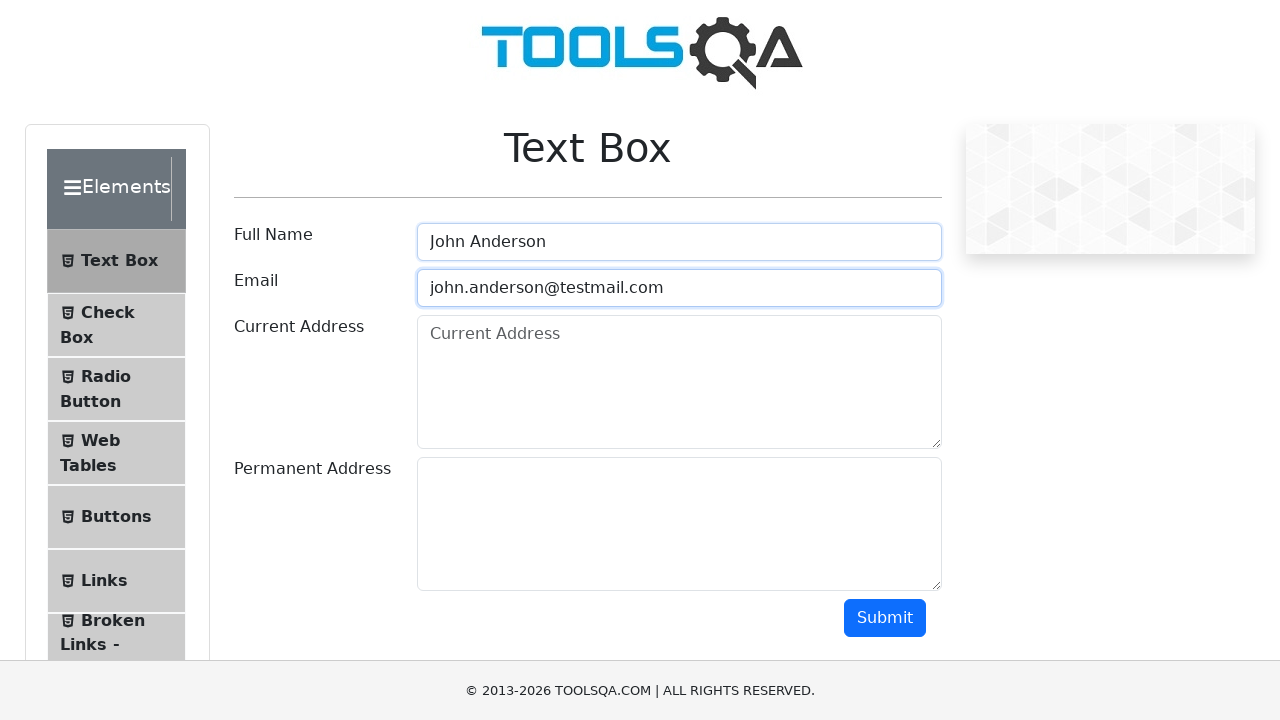

Filled Current Address field with '456 Oak Street, Apartment 12, New York, NY 10001' on #currentAddress
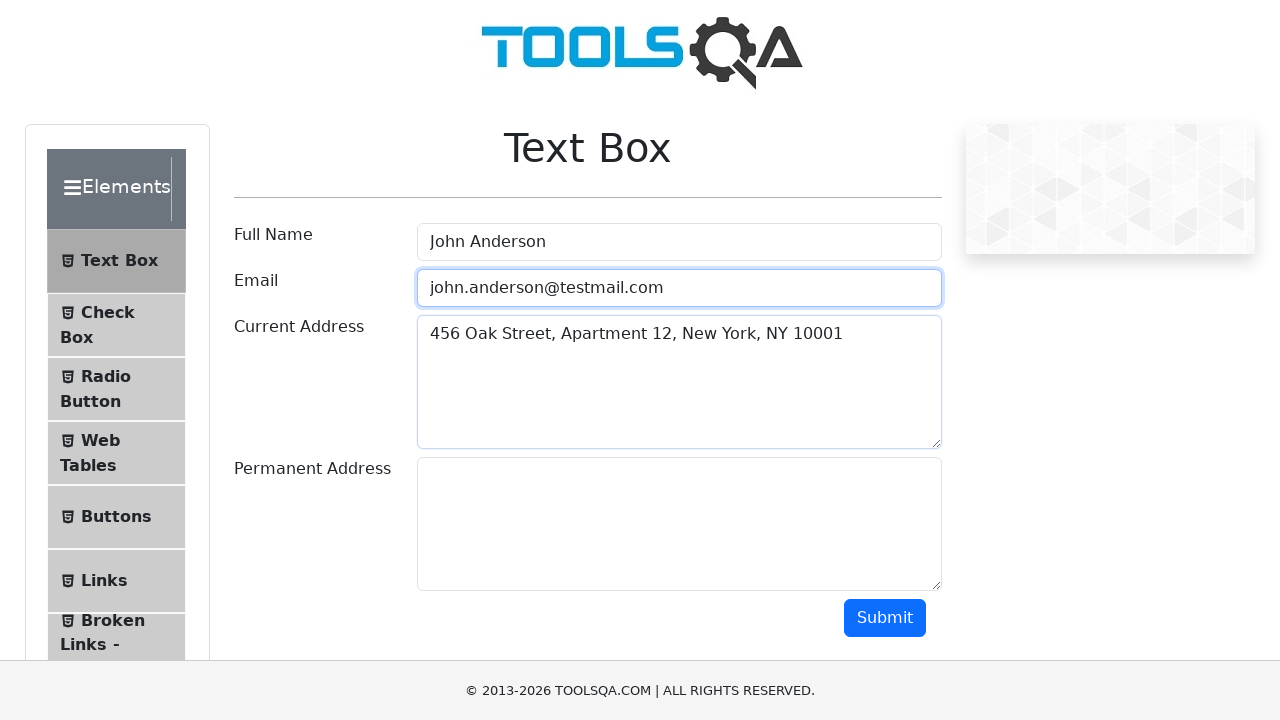

Filled Permanent Address field with '789 Pine Avenue, Chicago, IL 60601' on #permanentAddress
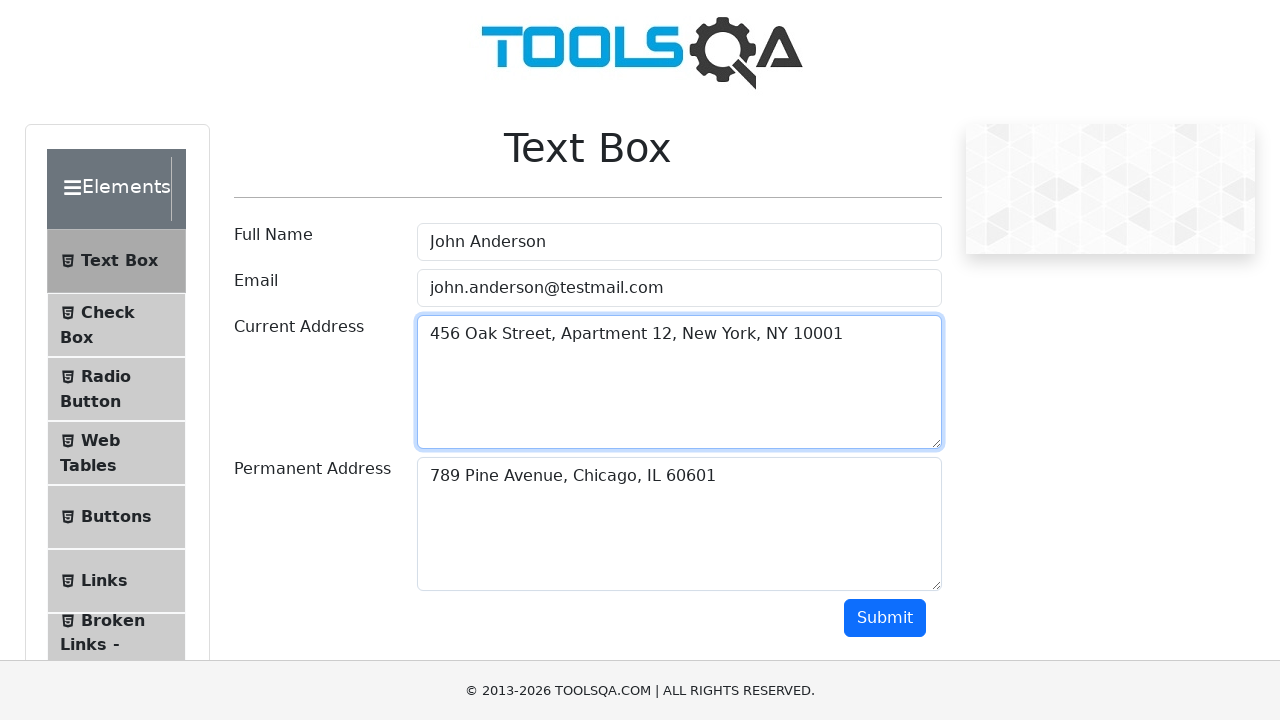

Clicked Submit button to submit the form at (885, 618) on #submit
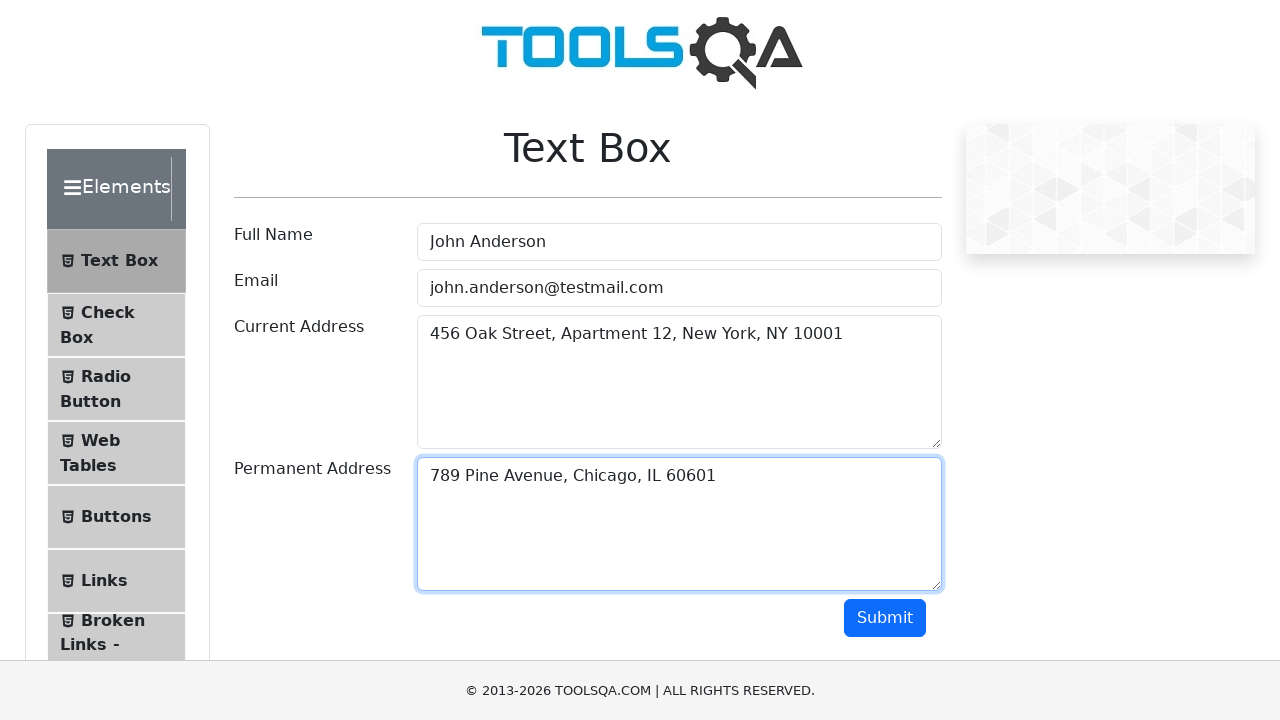

Output section is displayed, form submission verified
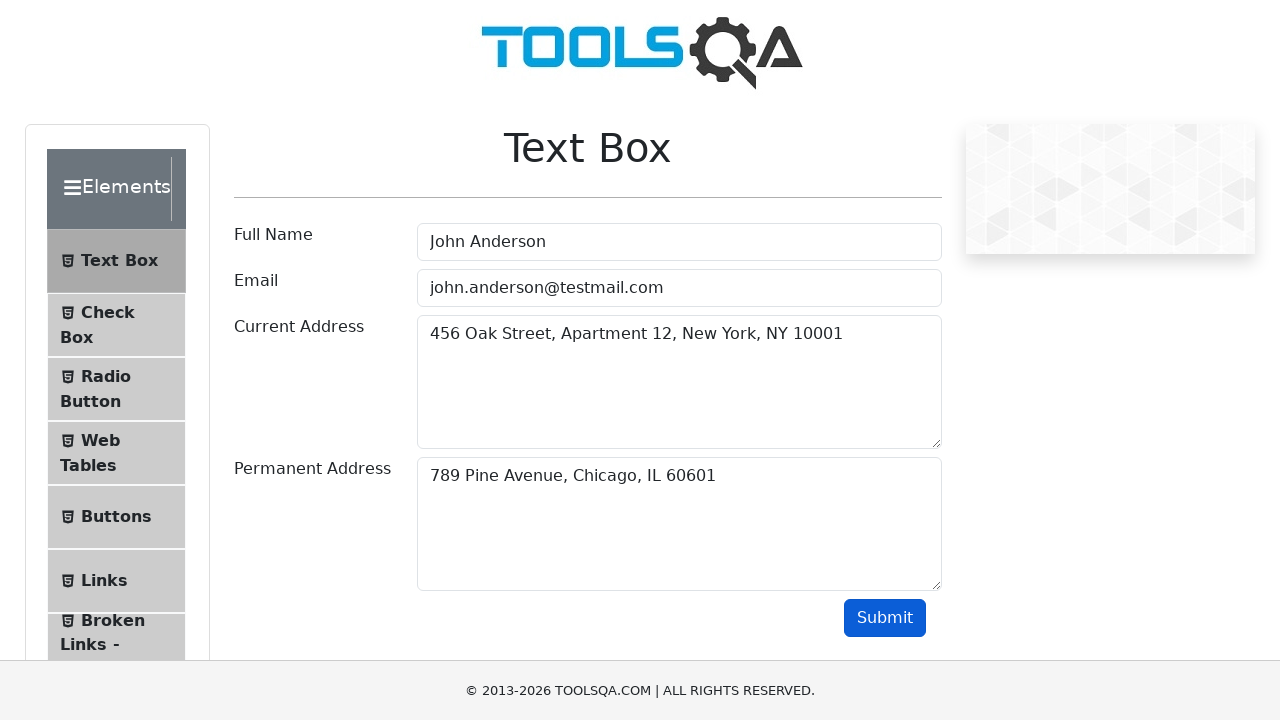

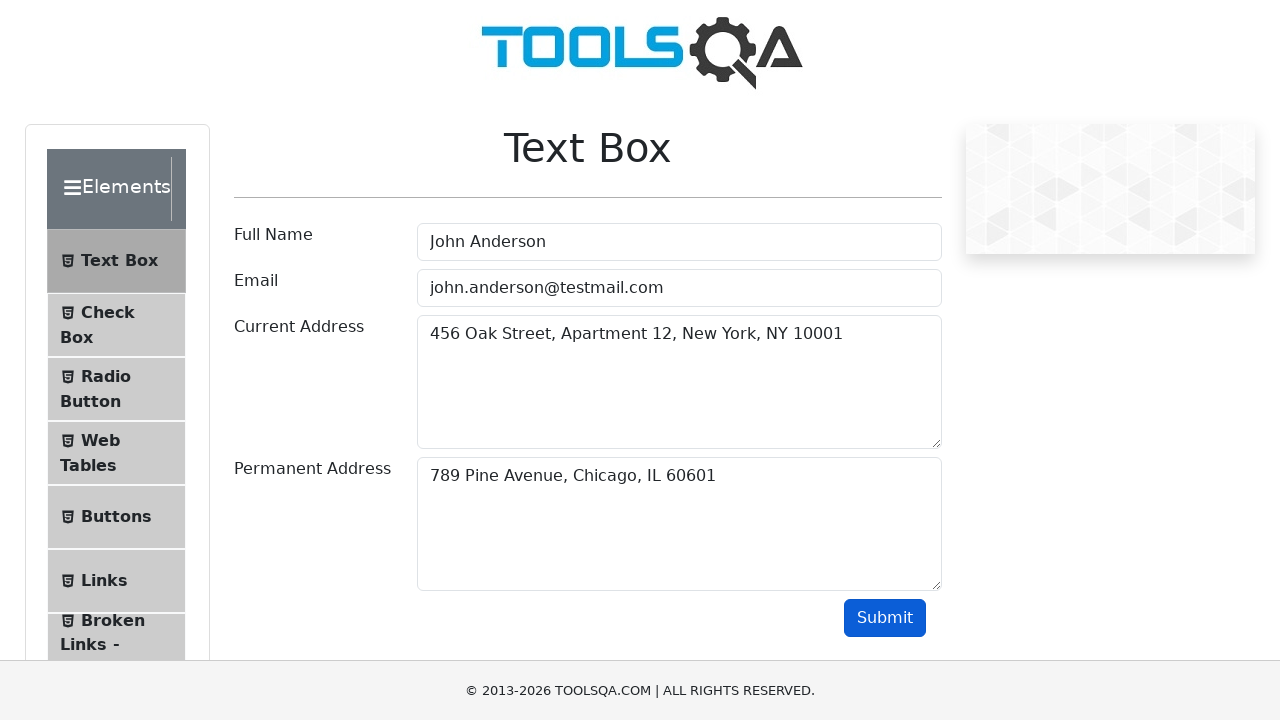